Tests adding a product with custom quantity to cart and verifies it appears correctly in the cart view

Starting URL: https://rahulshettyacademy.com/seleniumPractise/#/cart

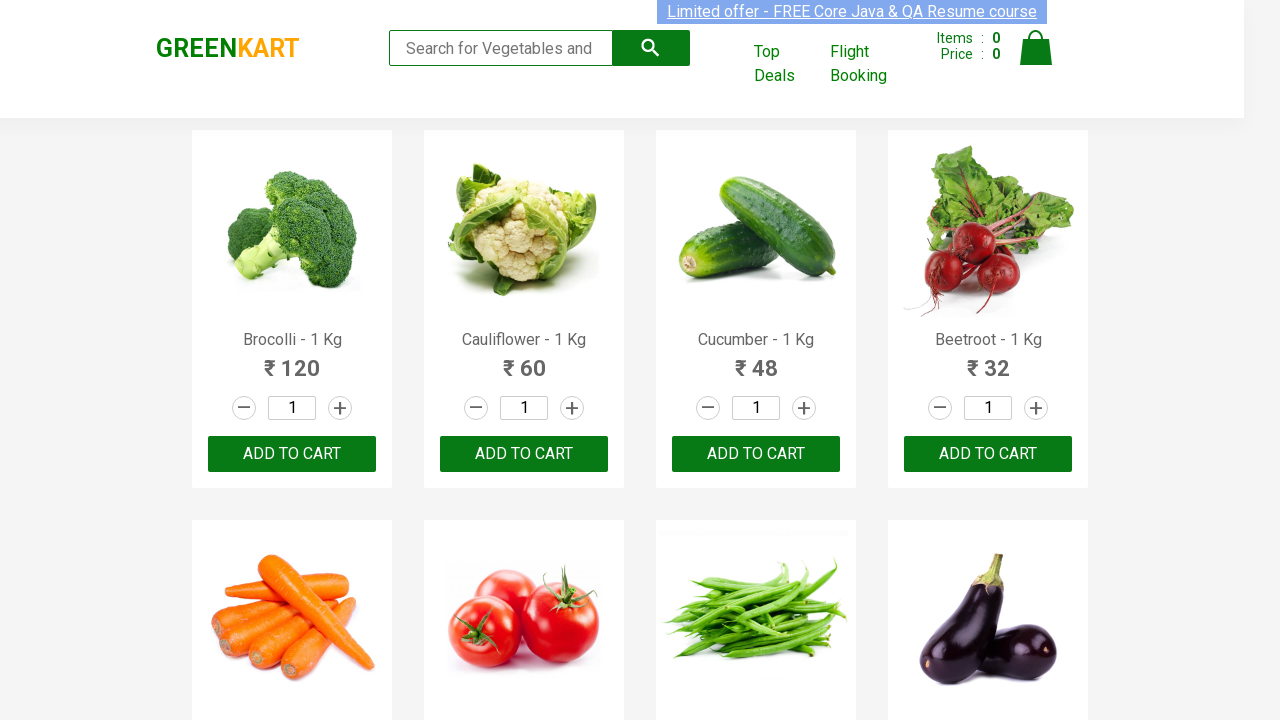

Cleared quantity field for product 20 on .product:nth-child(20) .stepper-input input.quantity
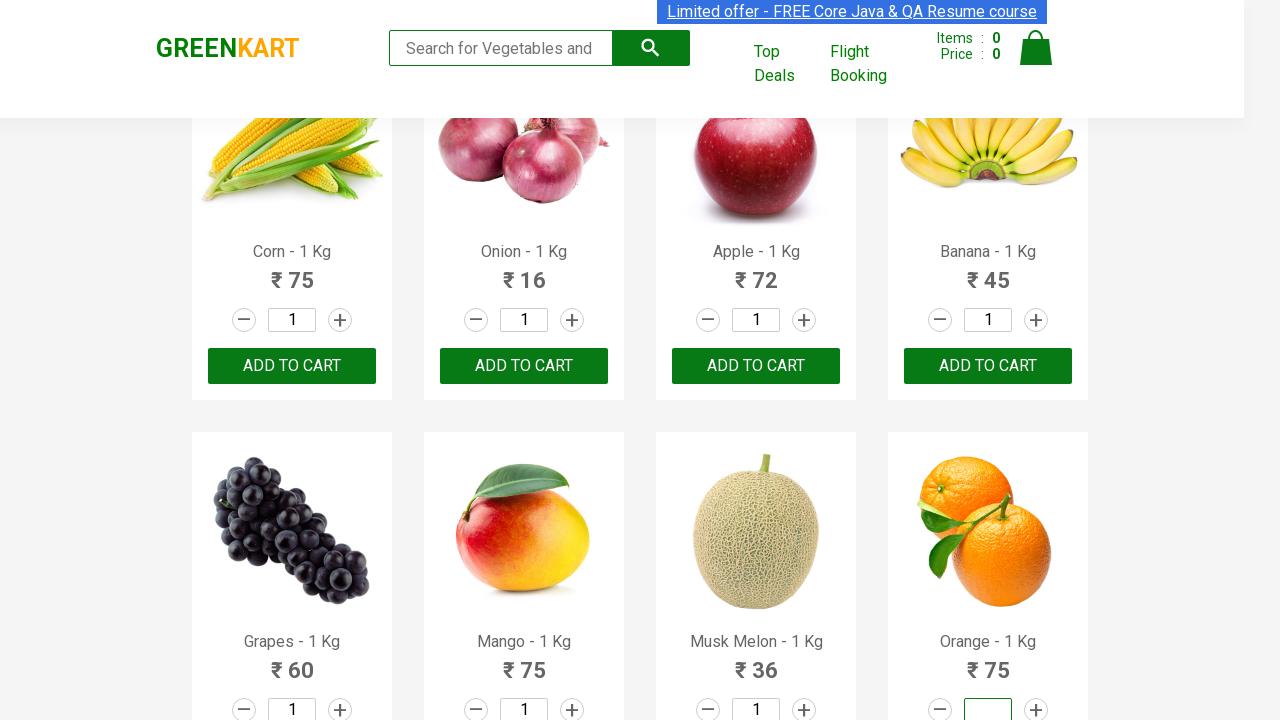

Set quantity to 3 for product 20 on .product:nth-child(20) .stepper-input input.quantity
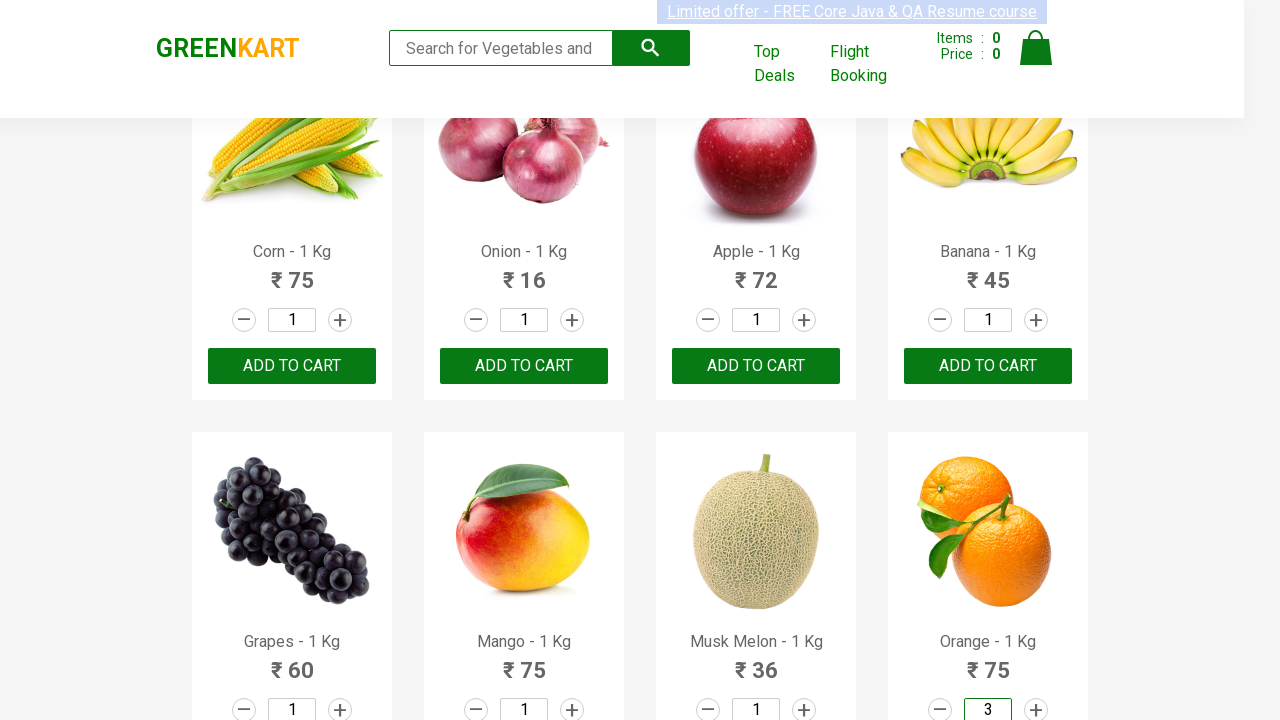

Clicked add to cart button for product 20 at (988, 360) on .product:nth-child(20) .product-action button
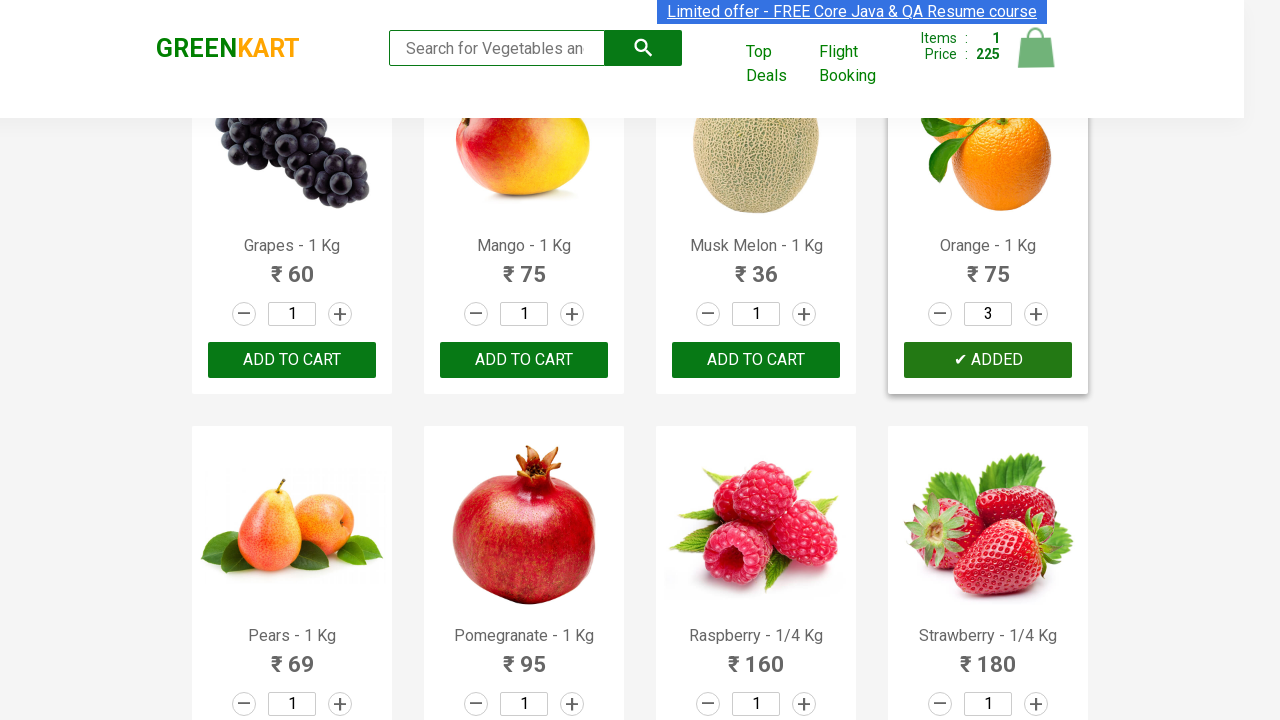

Clicked cart icon to open cart view at (1036, 59) on .cart-icon
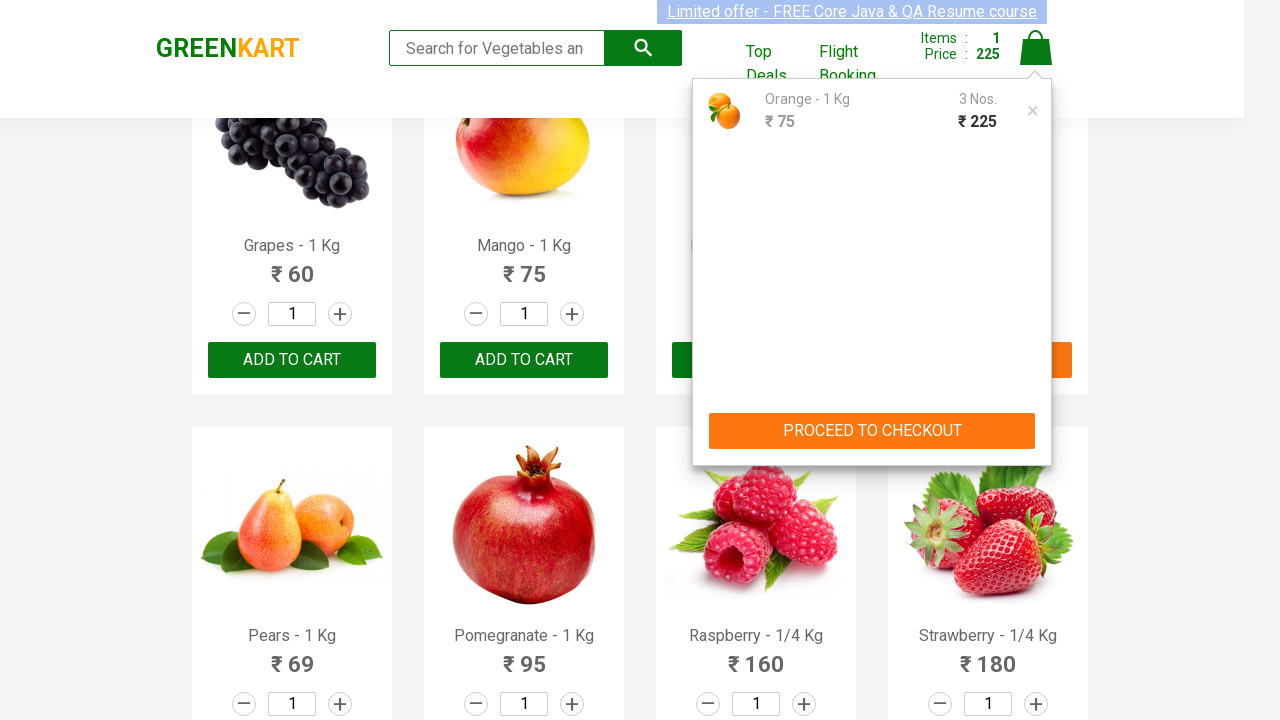

Cart items loaded and verified visible
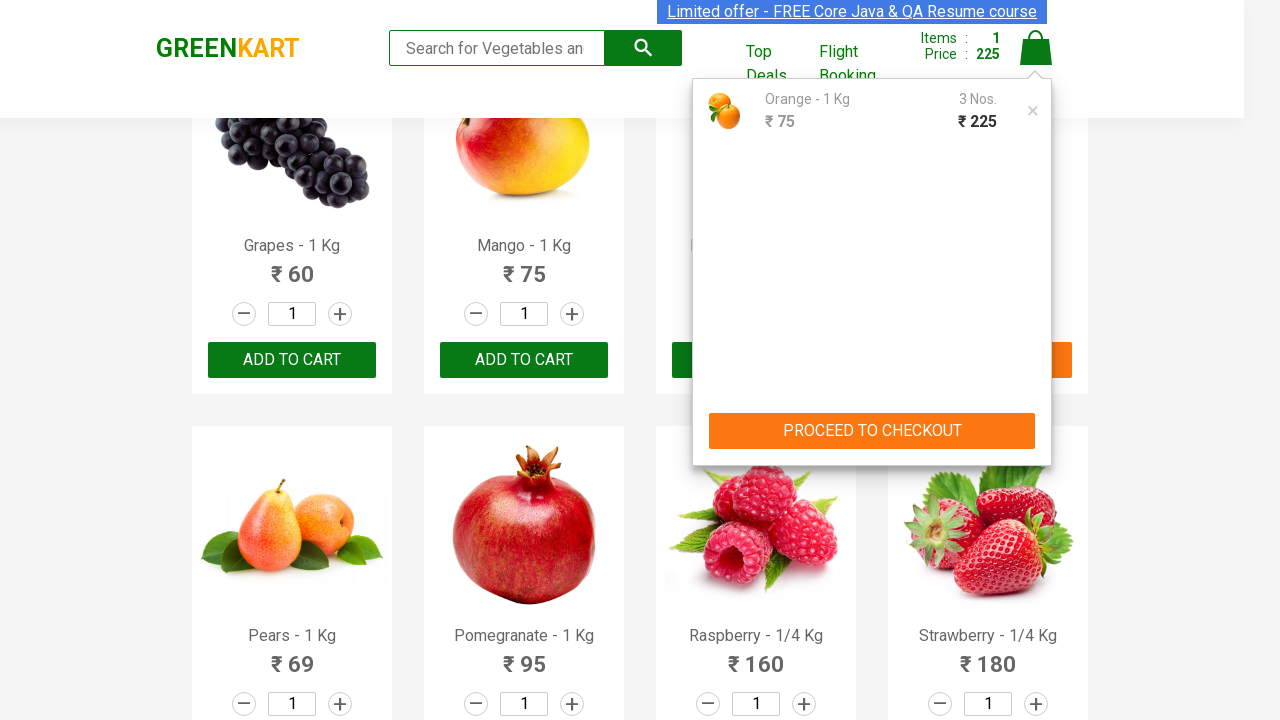

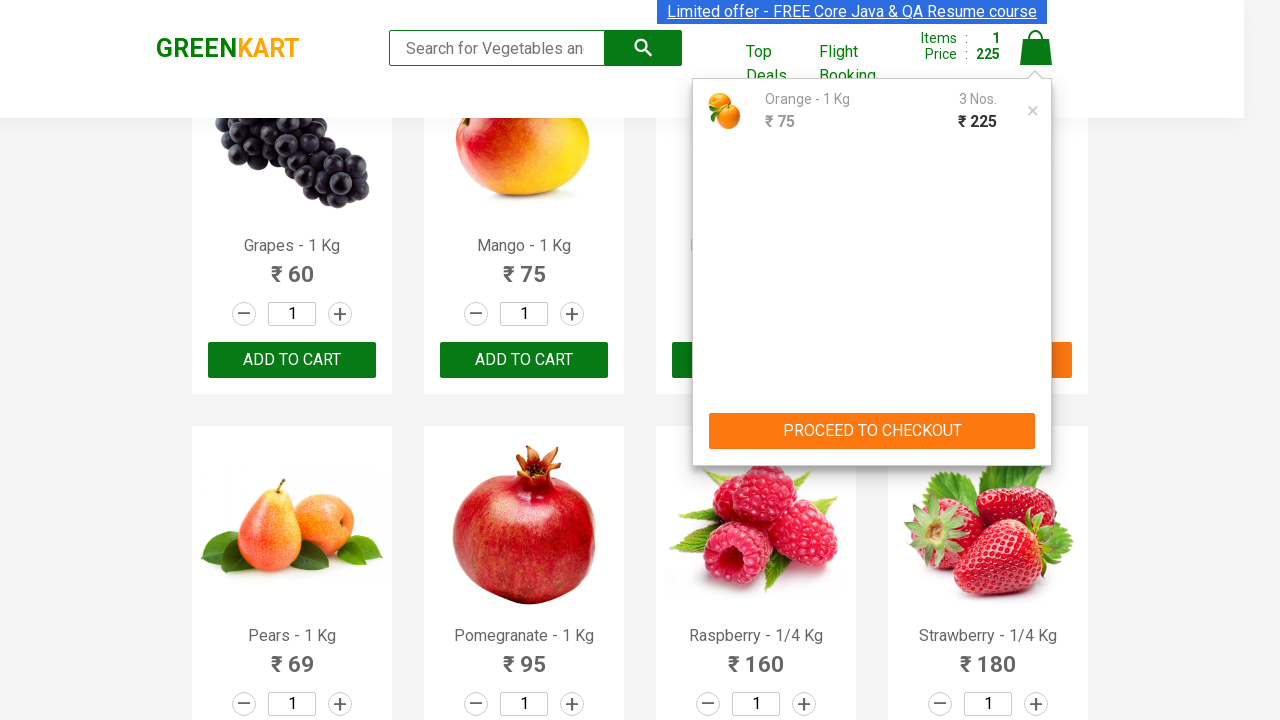